Tests the BigBasket website by clicking on header navigation elements and verifying they are enabled/interactive.

Starting URL: https://www.bigbasket.com/

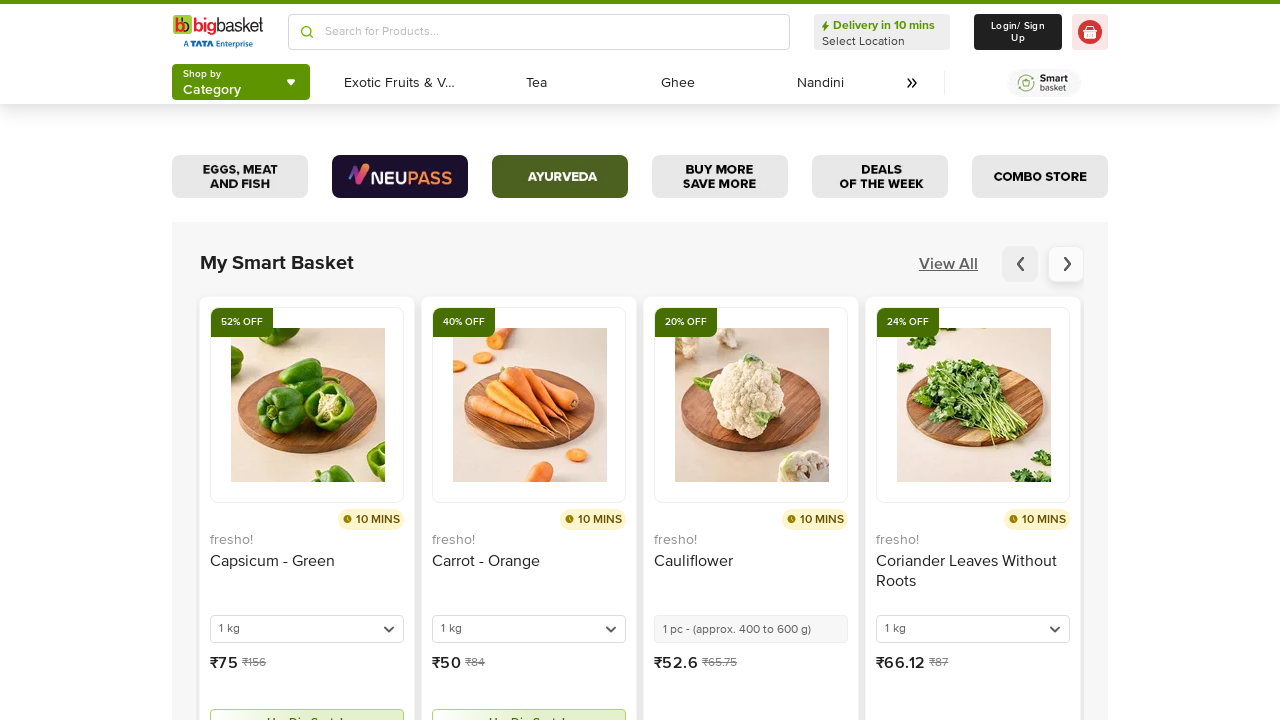

Clicked header dropdown/button element at (212, 90) on xpath=//header/div[2]/div[1]/div[1]/div[1]/button[1]/div[1]/span[2]
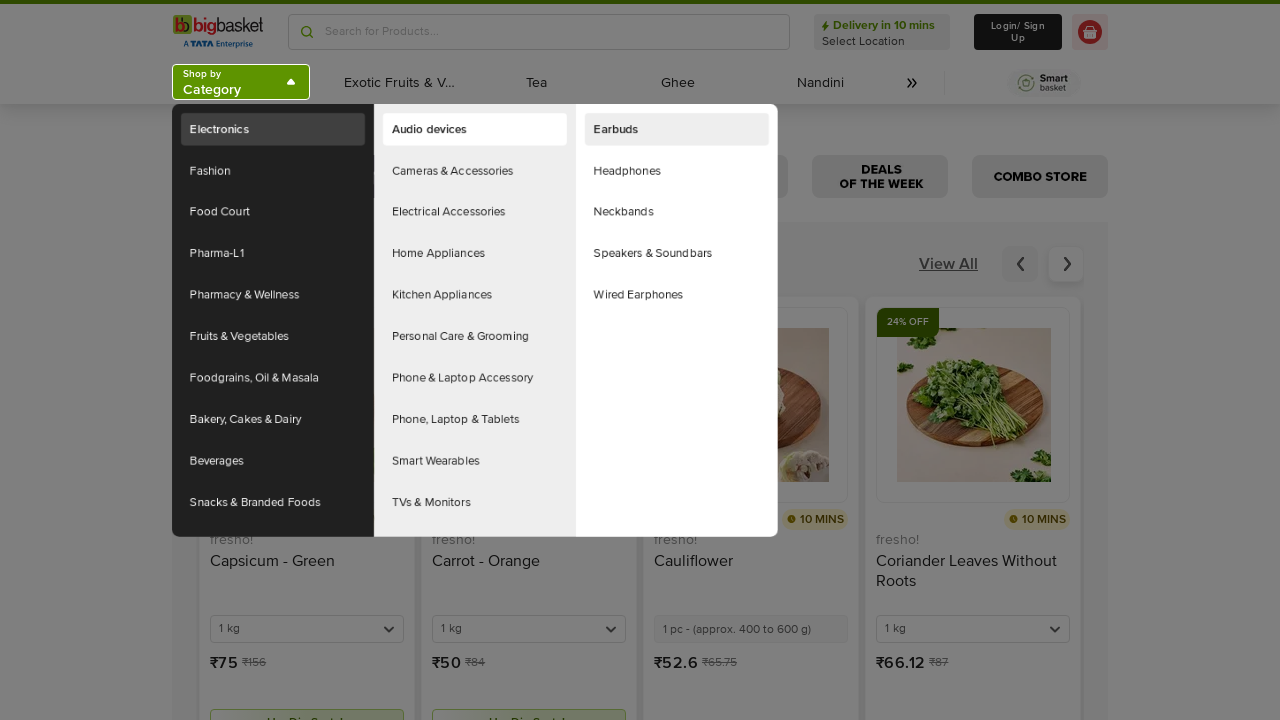

Waited 3 seconds for UI to respond
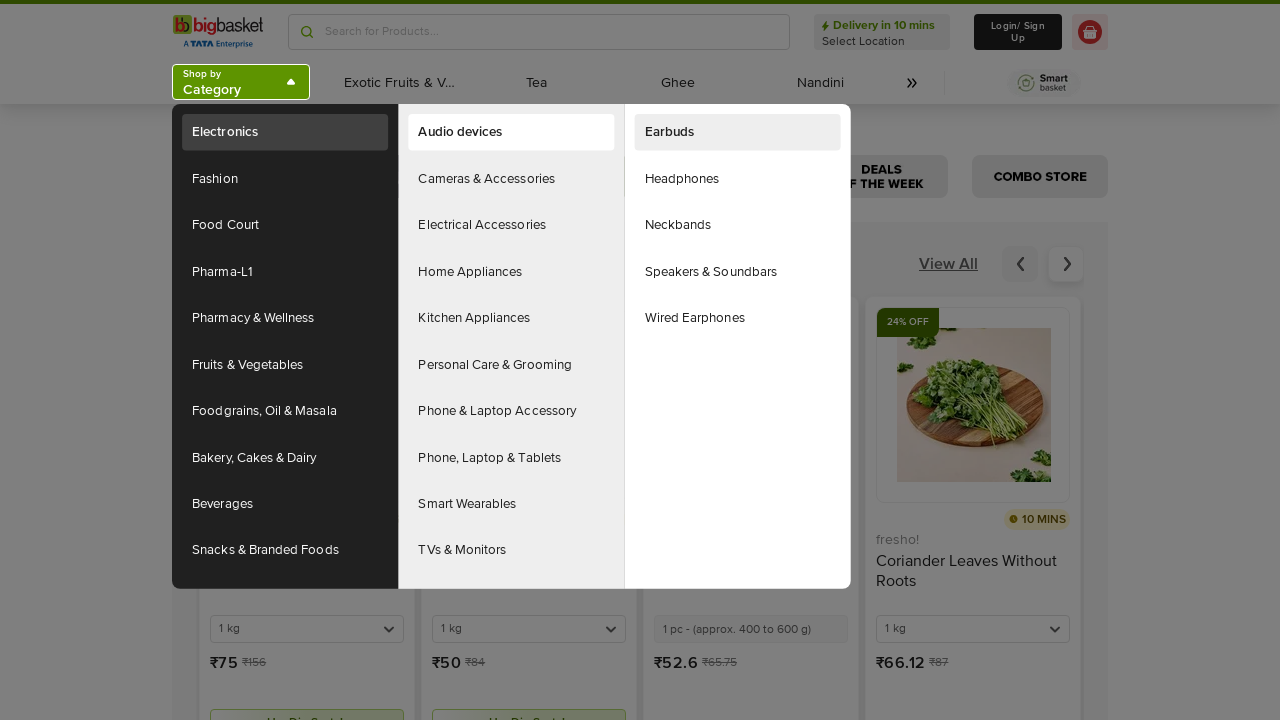

Clicked header button again to toggle at (212, 90) on xpath=//header/div[2]/div[1]/div[1]/div[1]/button[1]/div[1]/span[2]
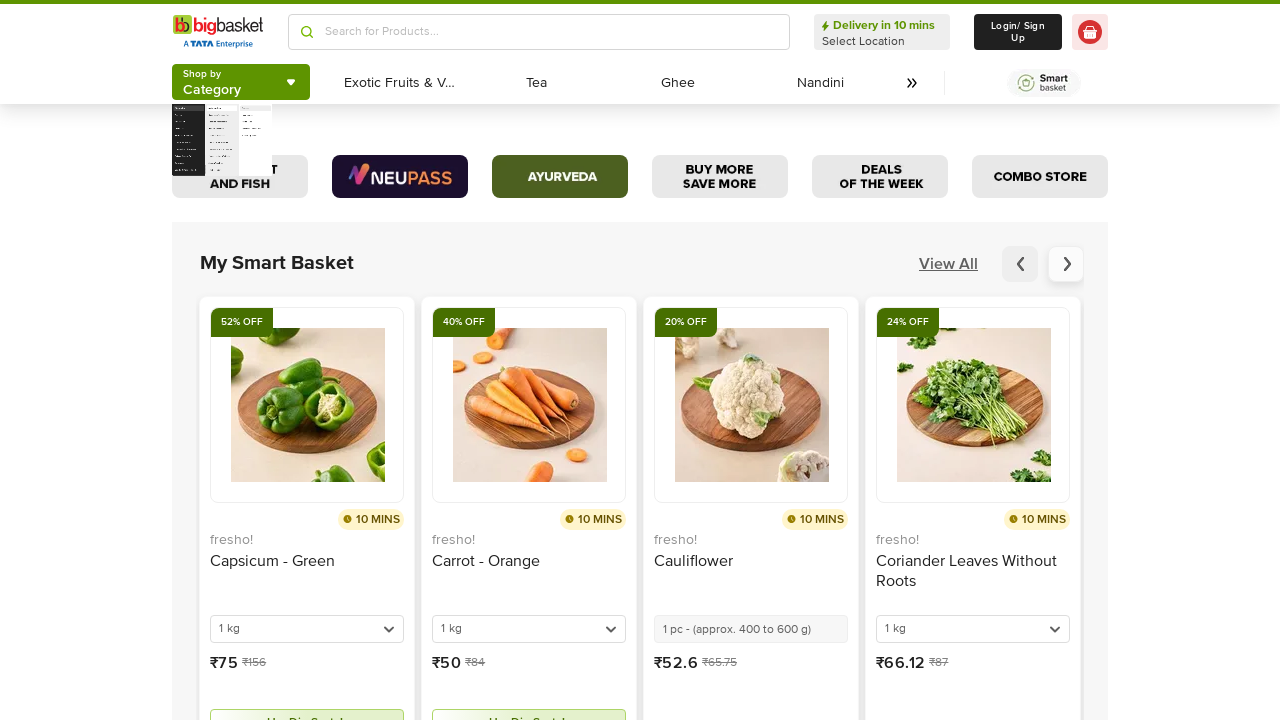

Verified header button is enabled: True
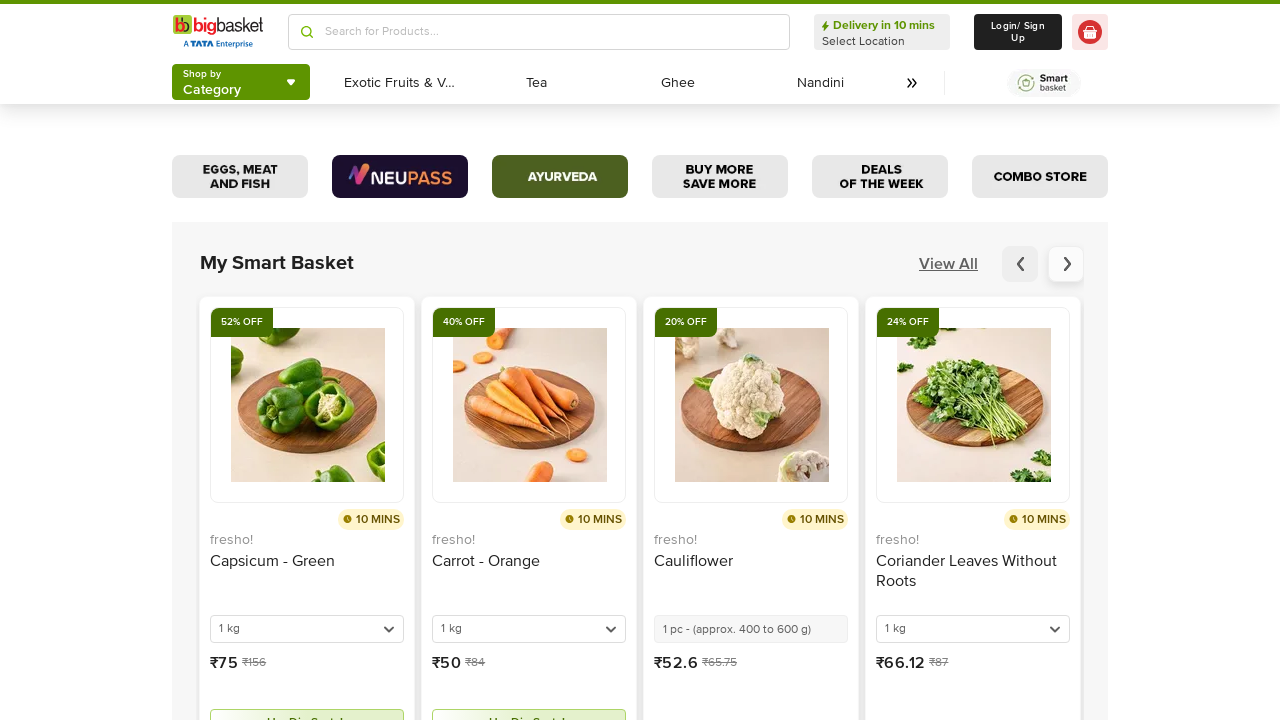

Waited 3 seconds before next action
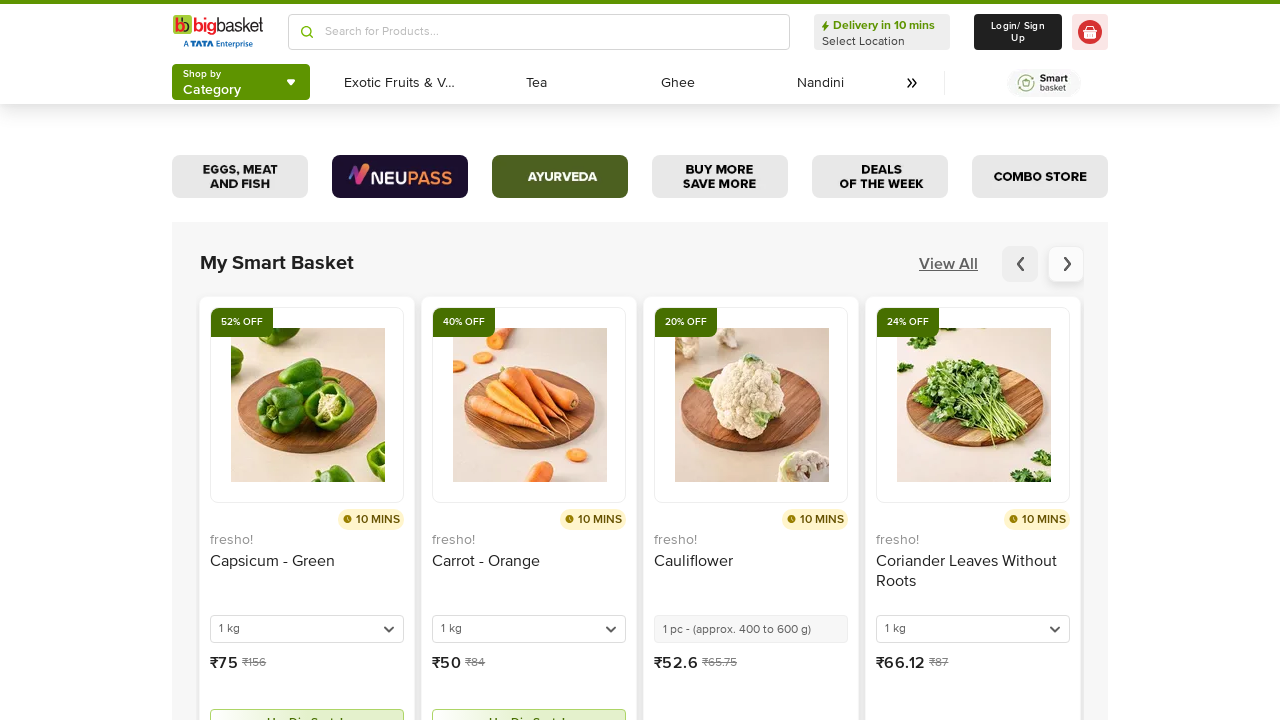

Clicked navigation/menu element in header at (402, 83) on xpath=//header/div[2]/div[2]/ul[1]/li[1]/a[1]/div[1]/span[1]
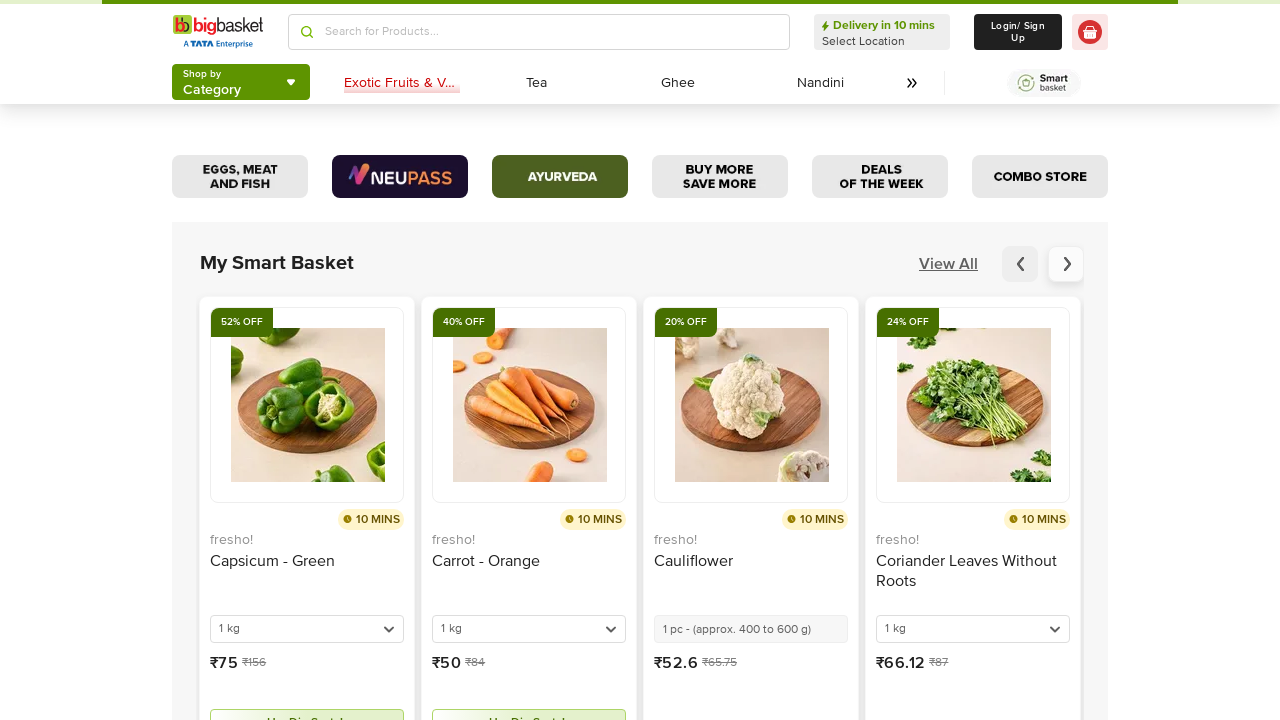

Verified navigation element is enabled: True
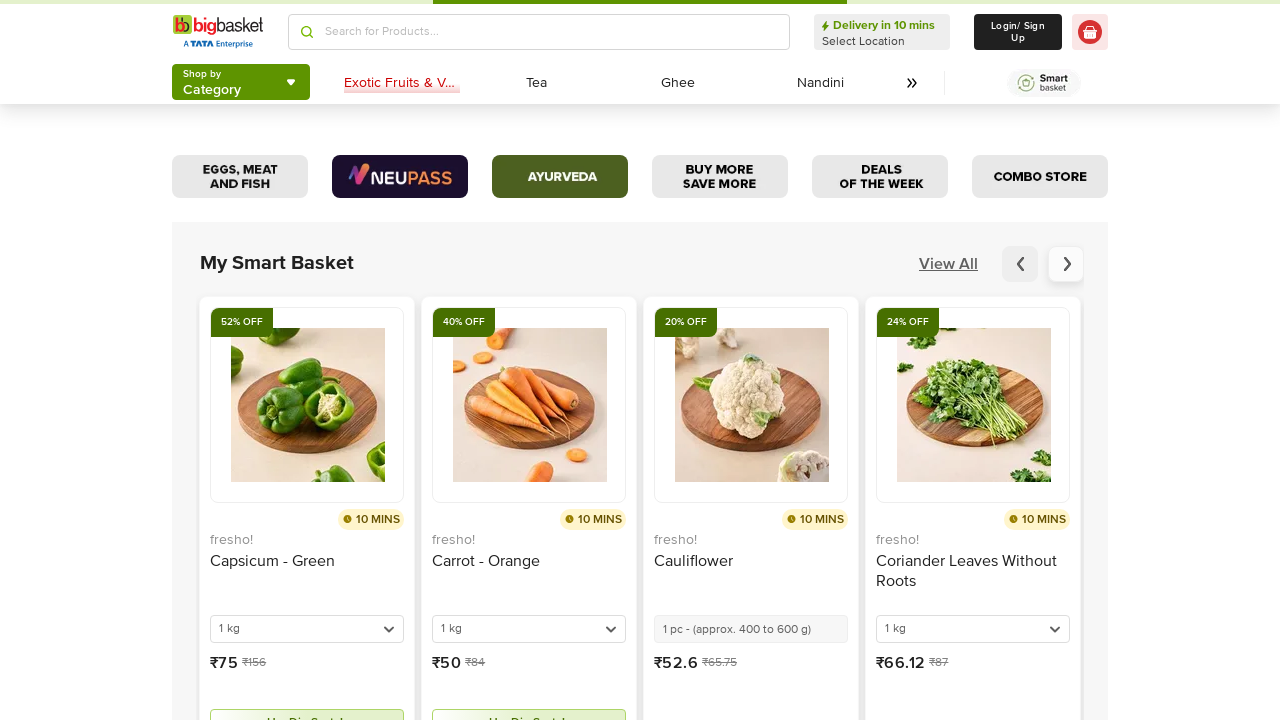

Waited 3 seconds for UI changes to complete
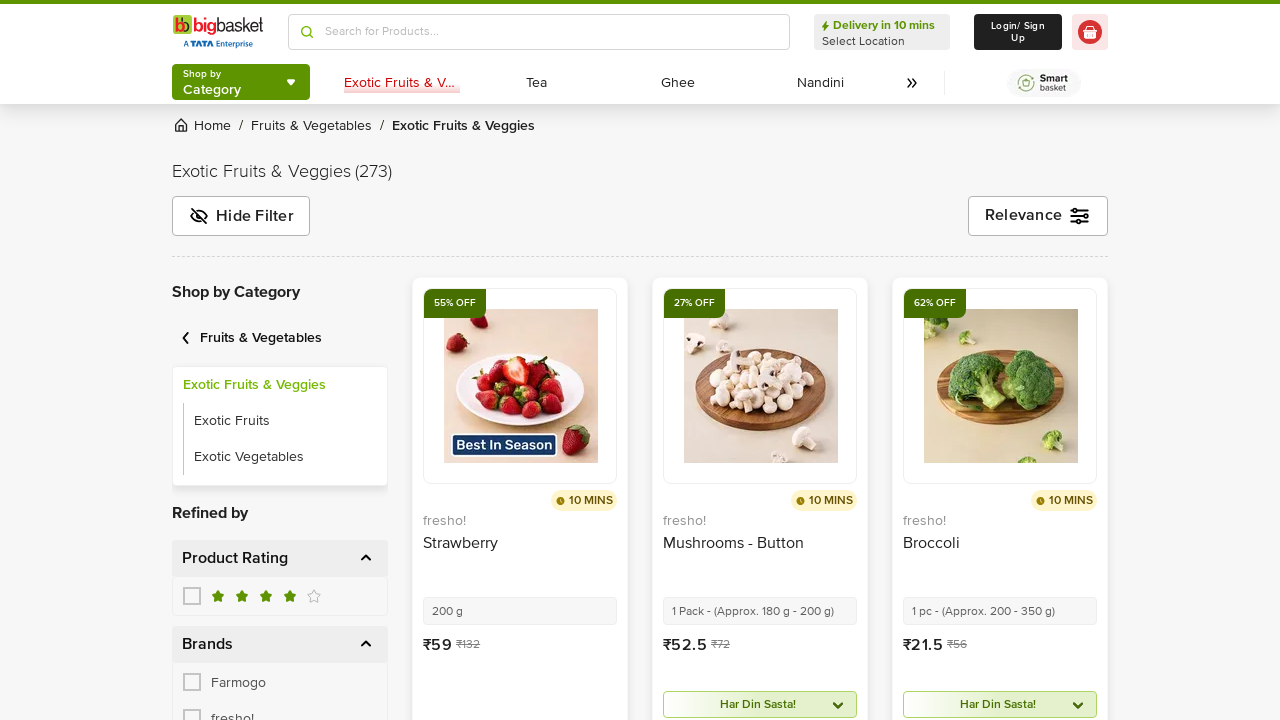

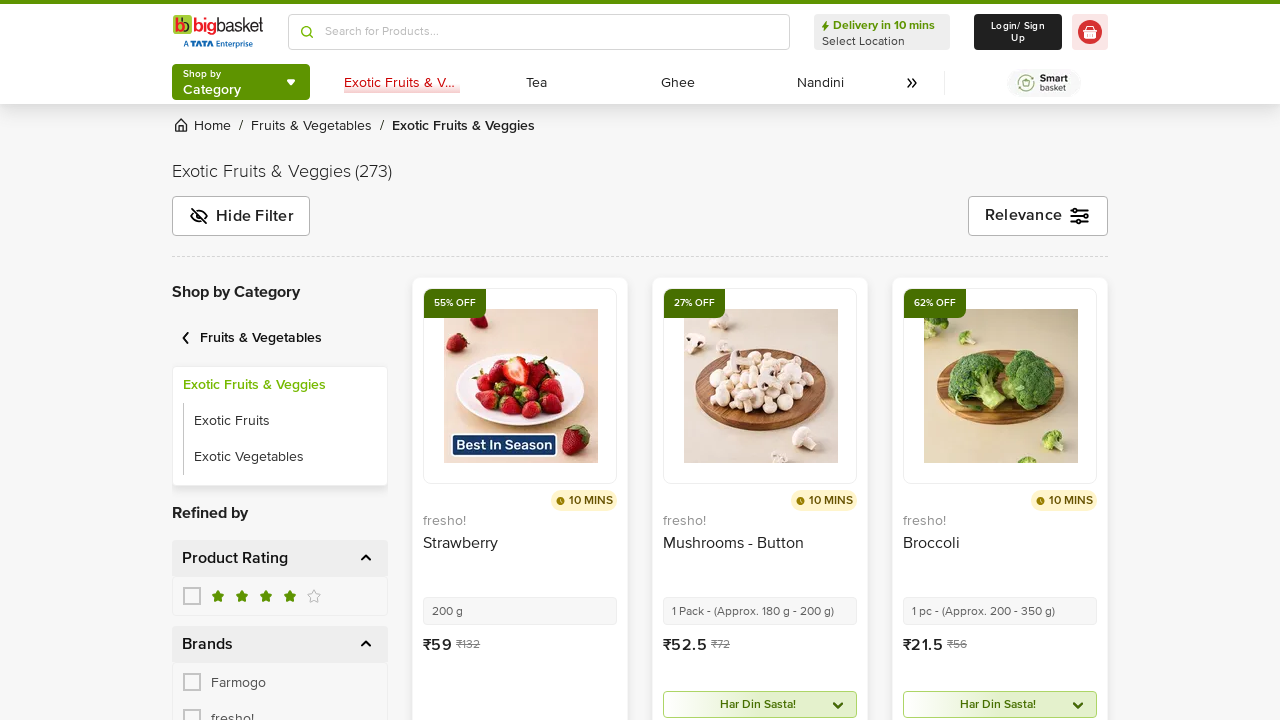